Tests the homepage by clicking on the sign-in button in the header and waiting for the page/modal to load

Starting URL: http://paperhelp.org

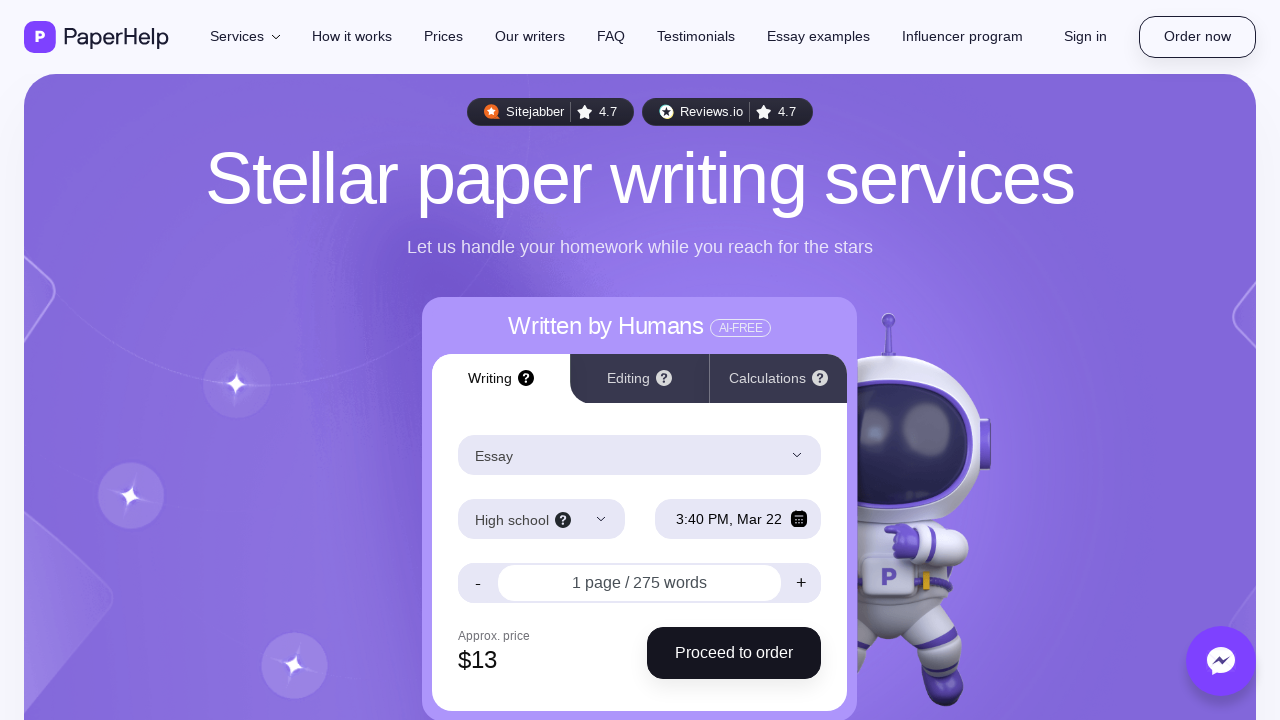

Navigated to http://paperhelp.org
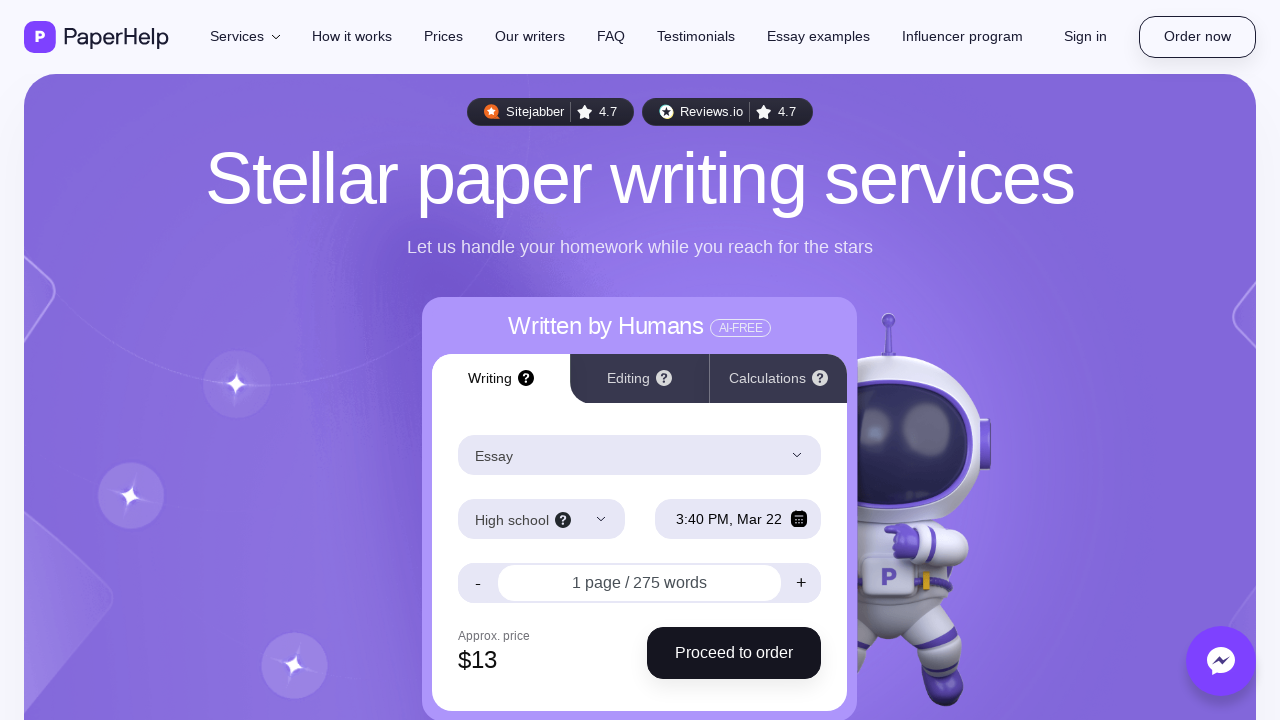

Clicked sign-in button in header at (1086, 37) on [data-ph-tst='hdr-sgn_in']
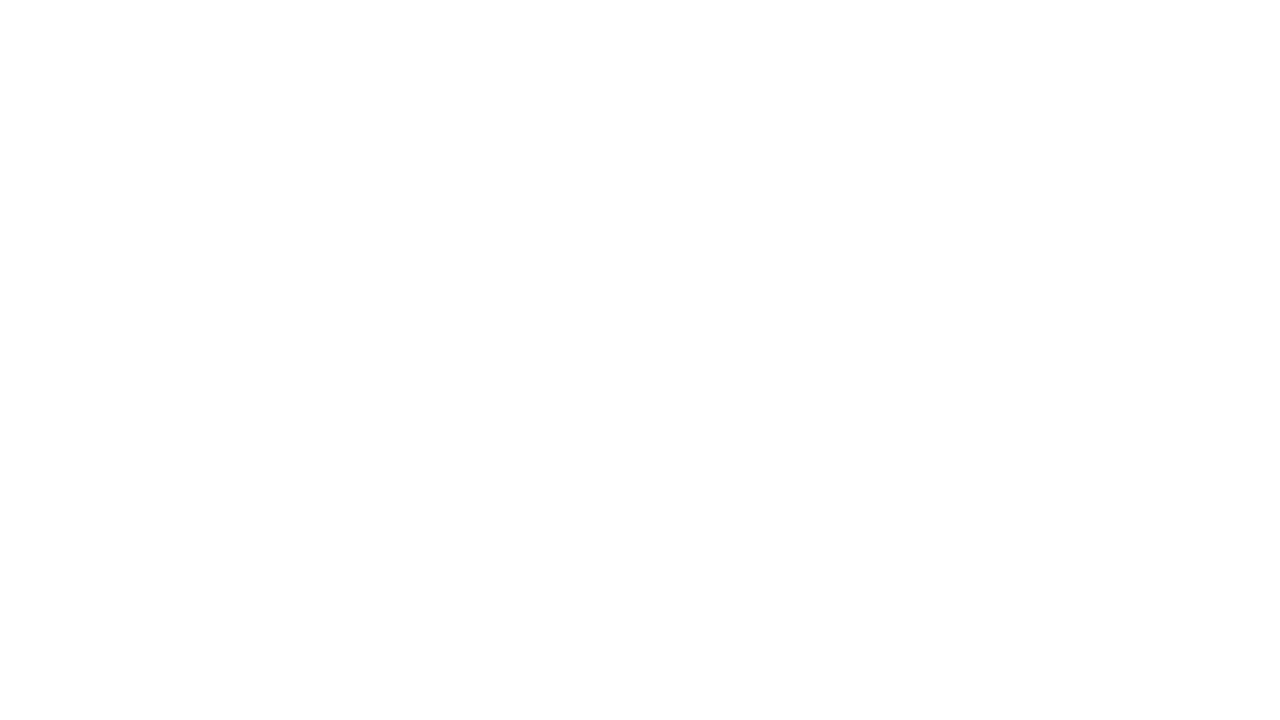

Waited 5 seconds for sign-in modal/page to load
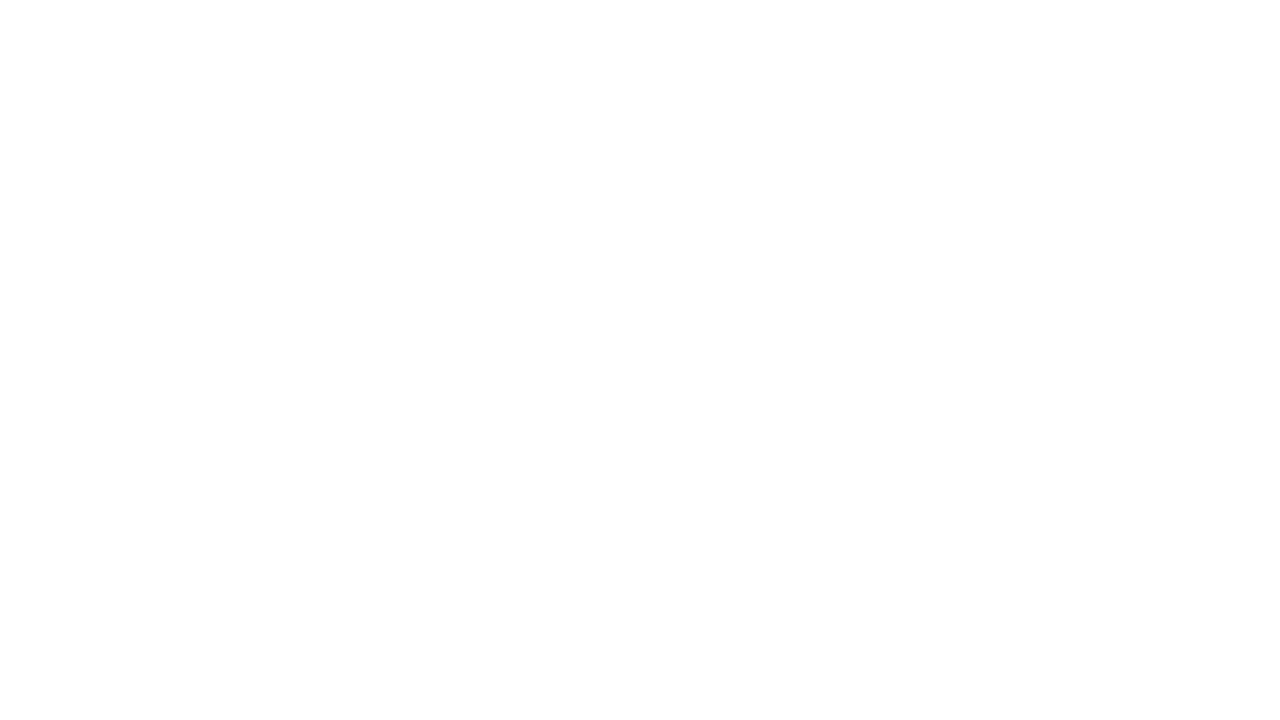

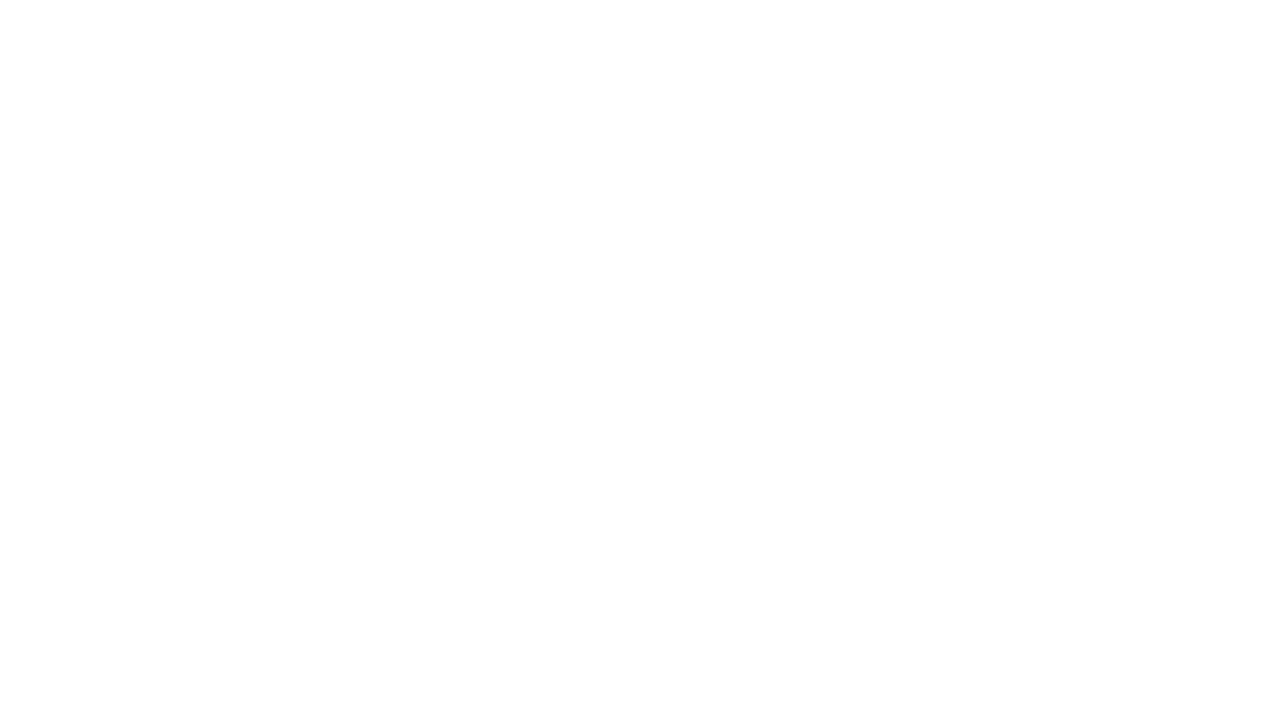